Navigates to the 99 Bottles of Beer website, clicks on the Song Lyrics link, and verifies that the lyrics displayed match the expected "99 Bottles of Beer" song text

Starting URL: https://www.99-bottles-of-beer.net/

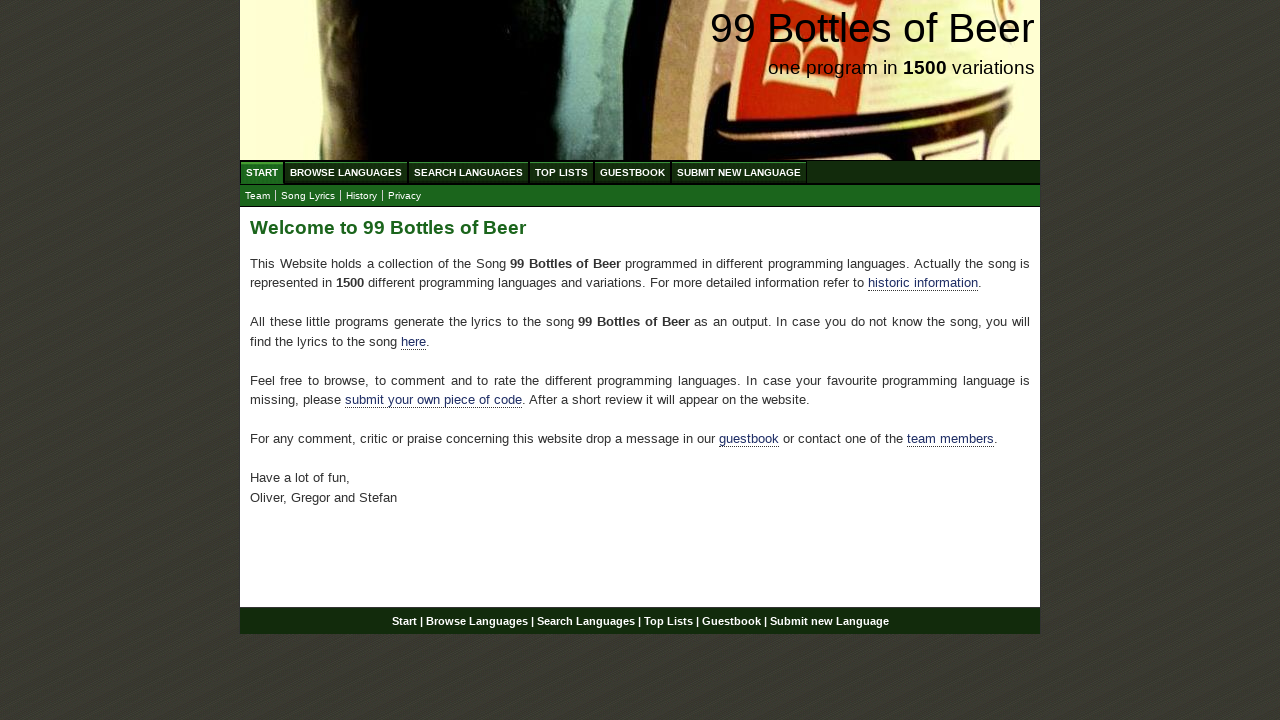

Clicked on 'Song Lyrics' link at (308, 196) on text='Song Lyrics'
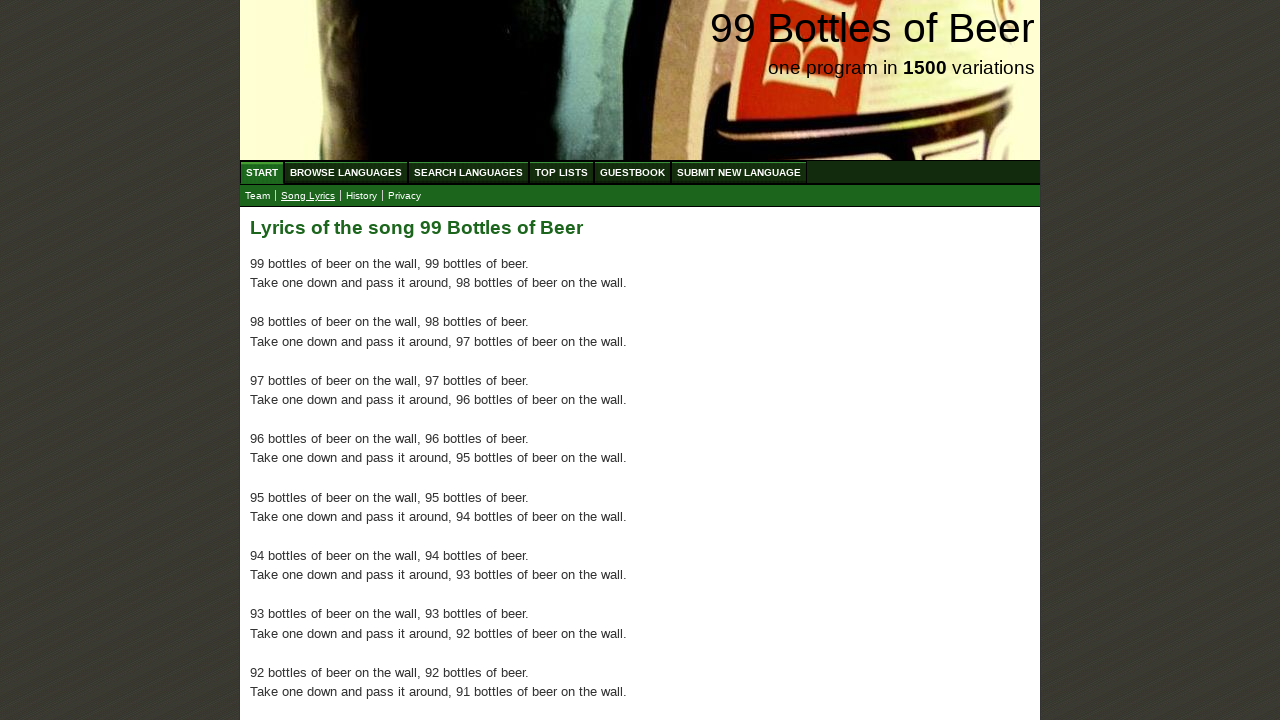

Waited for lyrics page to load - div#main p selector found
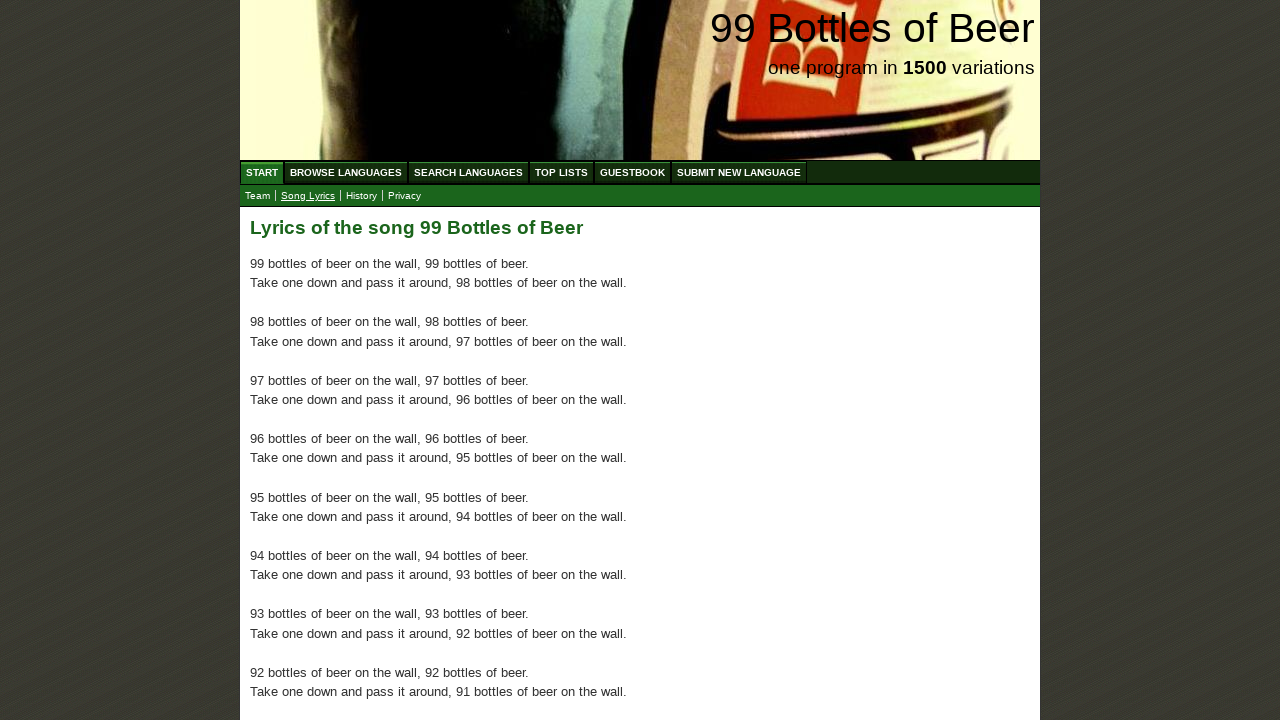

Retrieved all paragraph elements containing lyrics - found 100 paragraphs
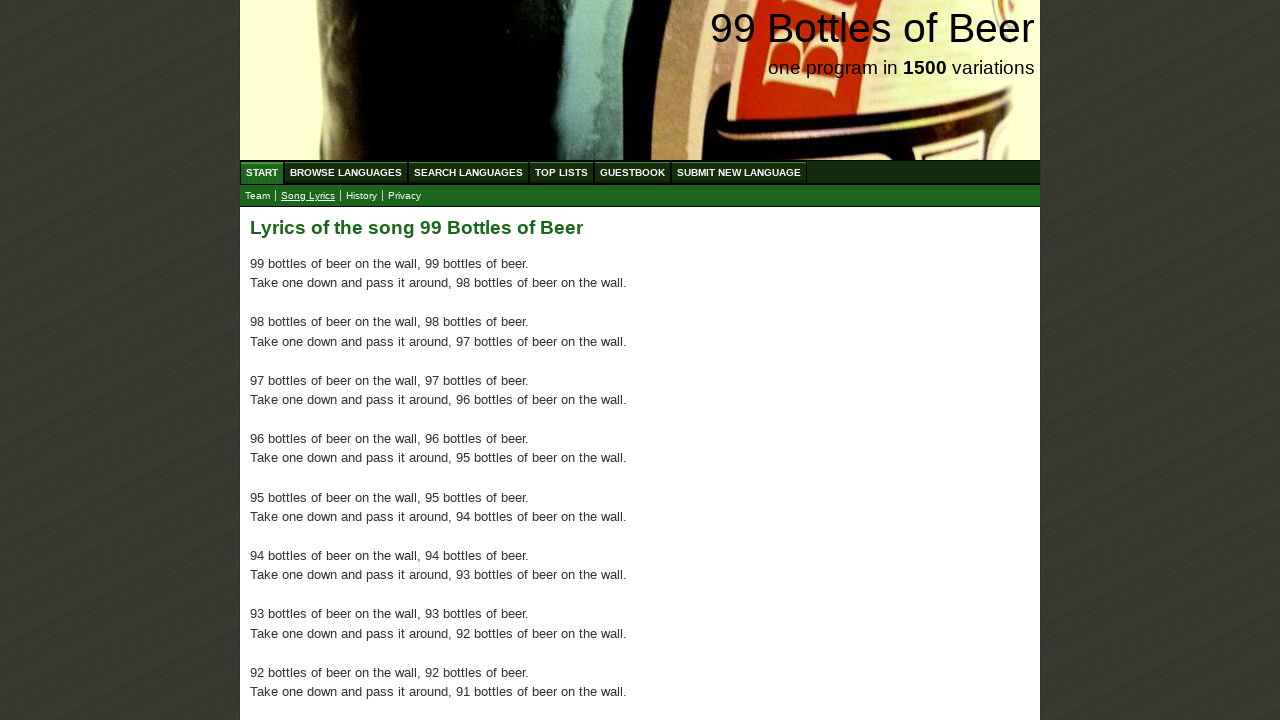

Extracted inner text from all paragraph elements - total length: 11686 characters
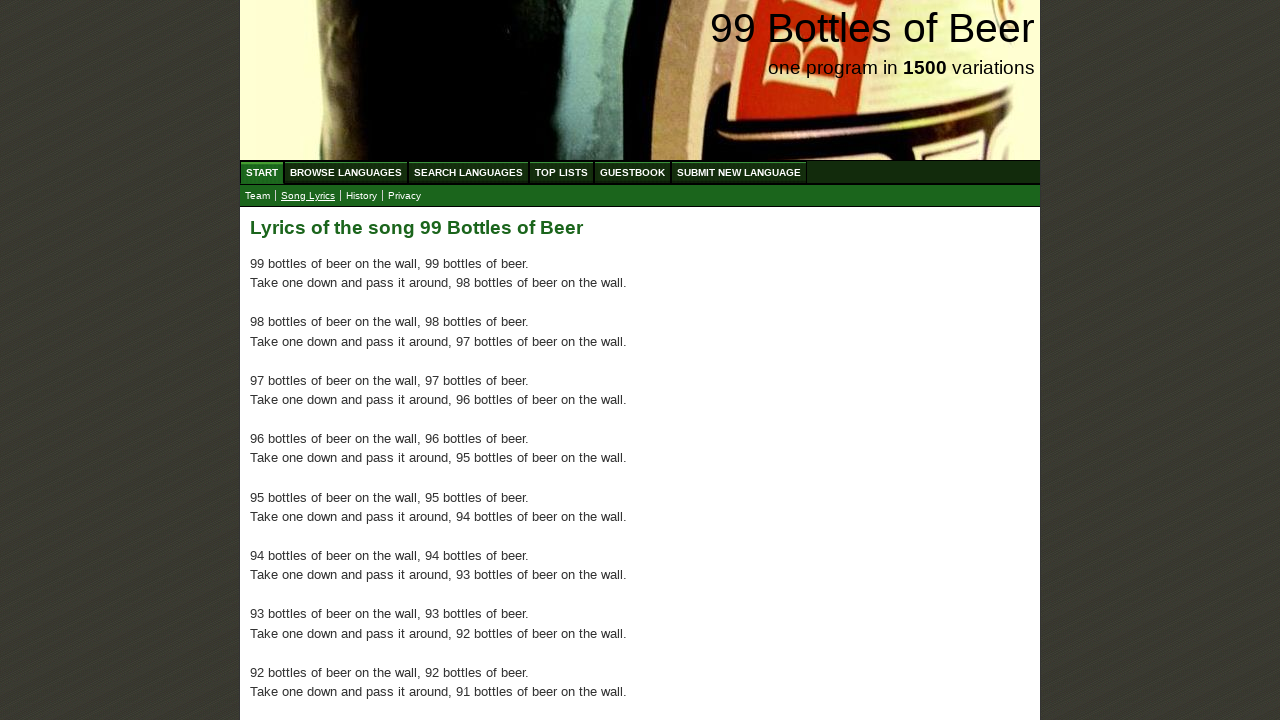

Generated expected lyrics text - total length: 11686 characters
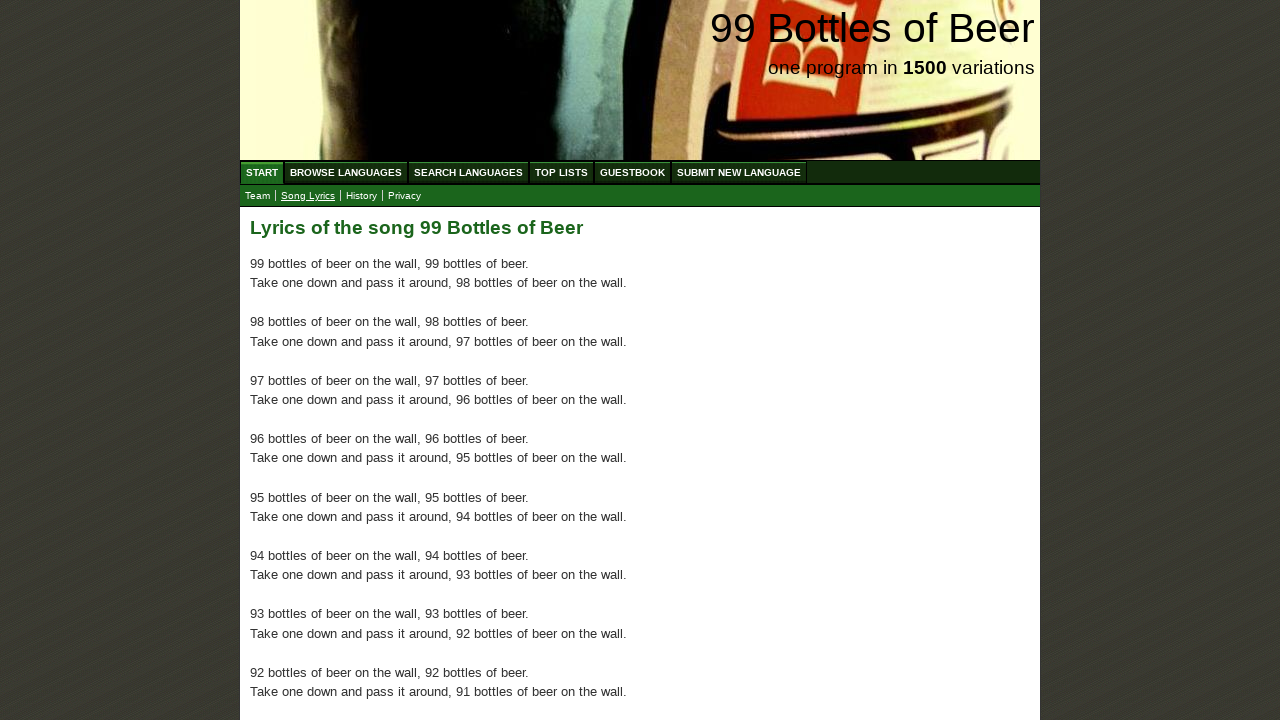

Verified that actual lyrics match expected lyrics - assertion passed
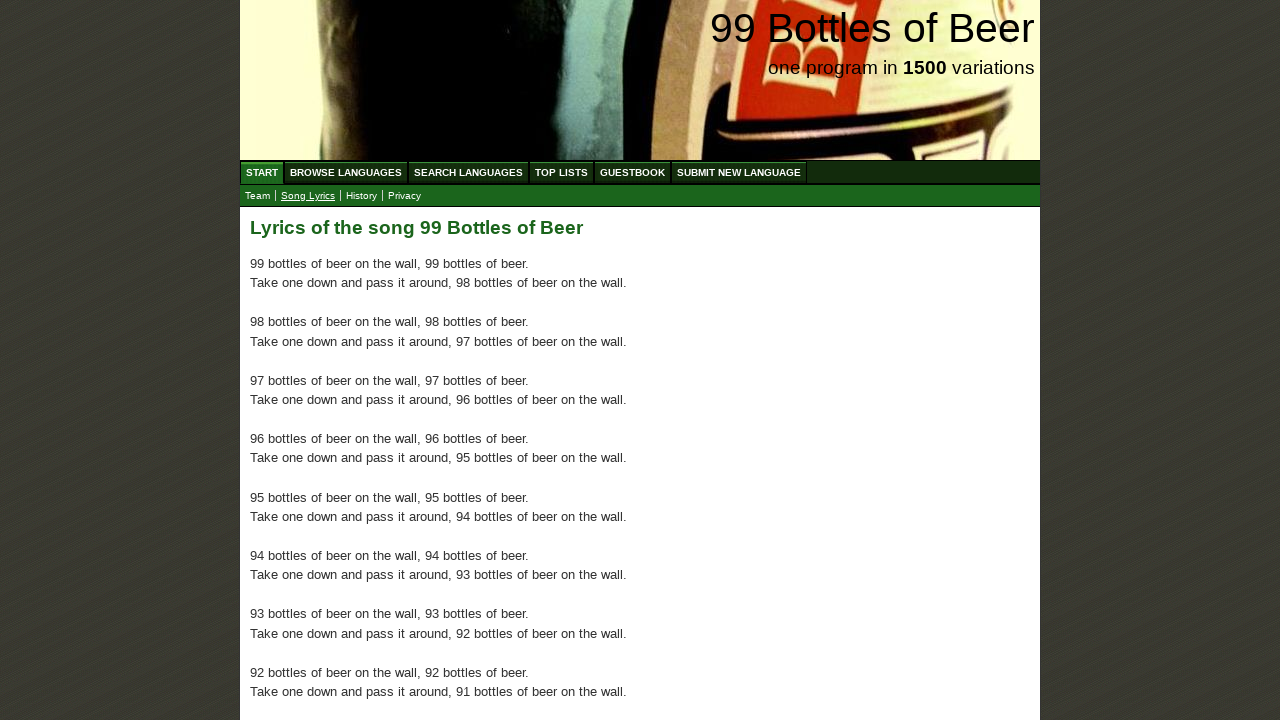

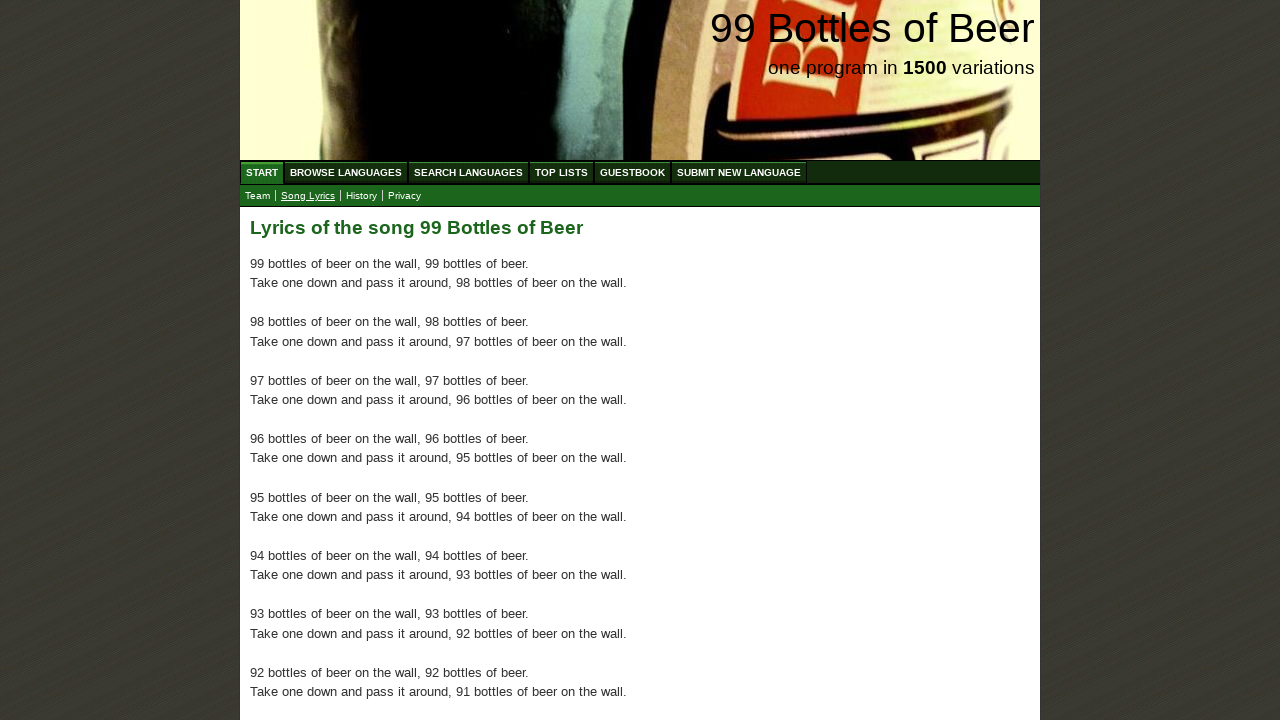